Clicks a button on the webpage and waits to see a popup message appear

Starting URL: https://cbarnc.github.io/Group3-repo-projects/

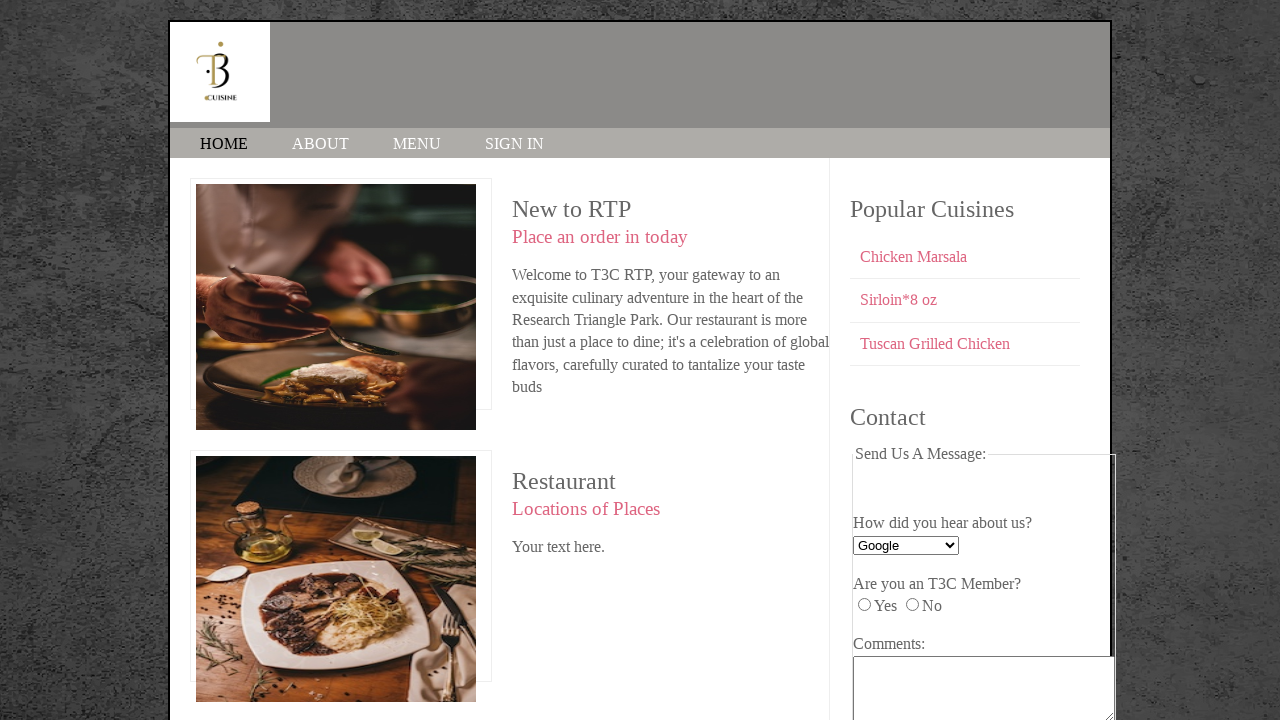

Set viewport size to 1920x1080
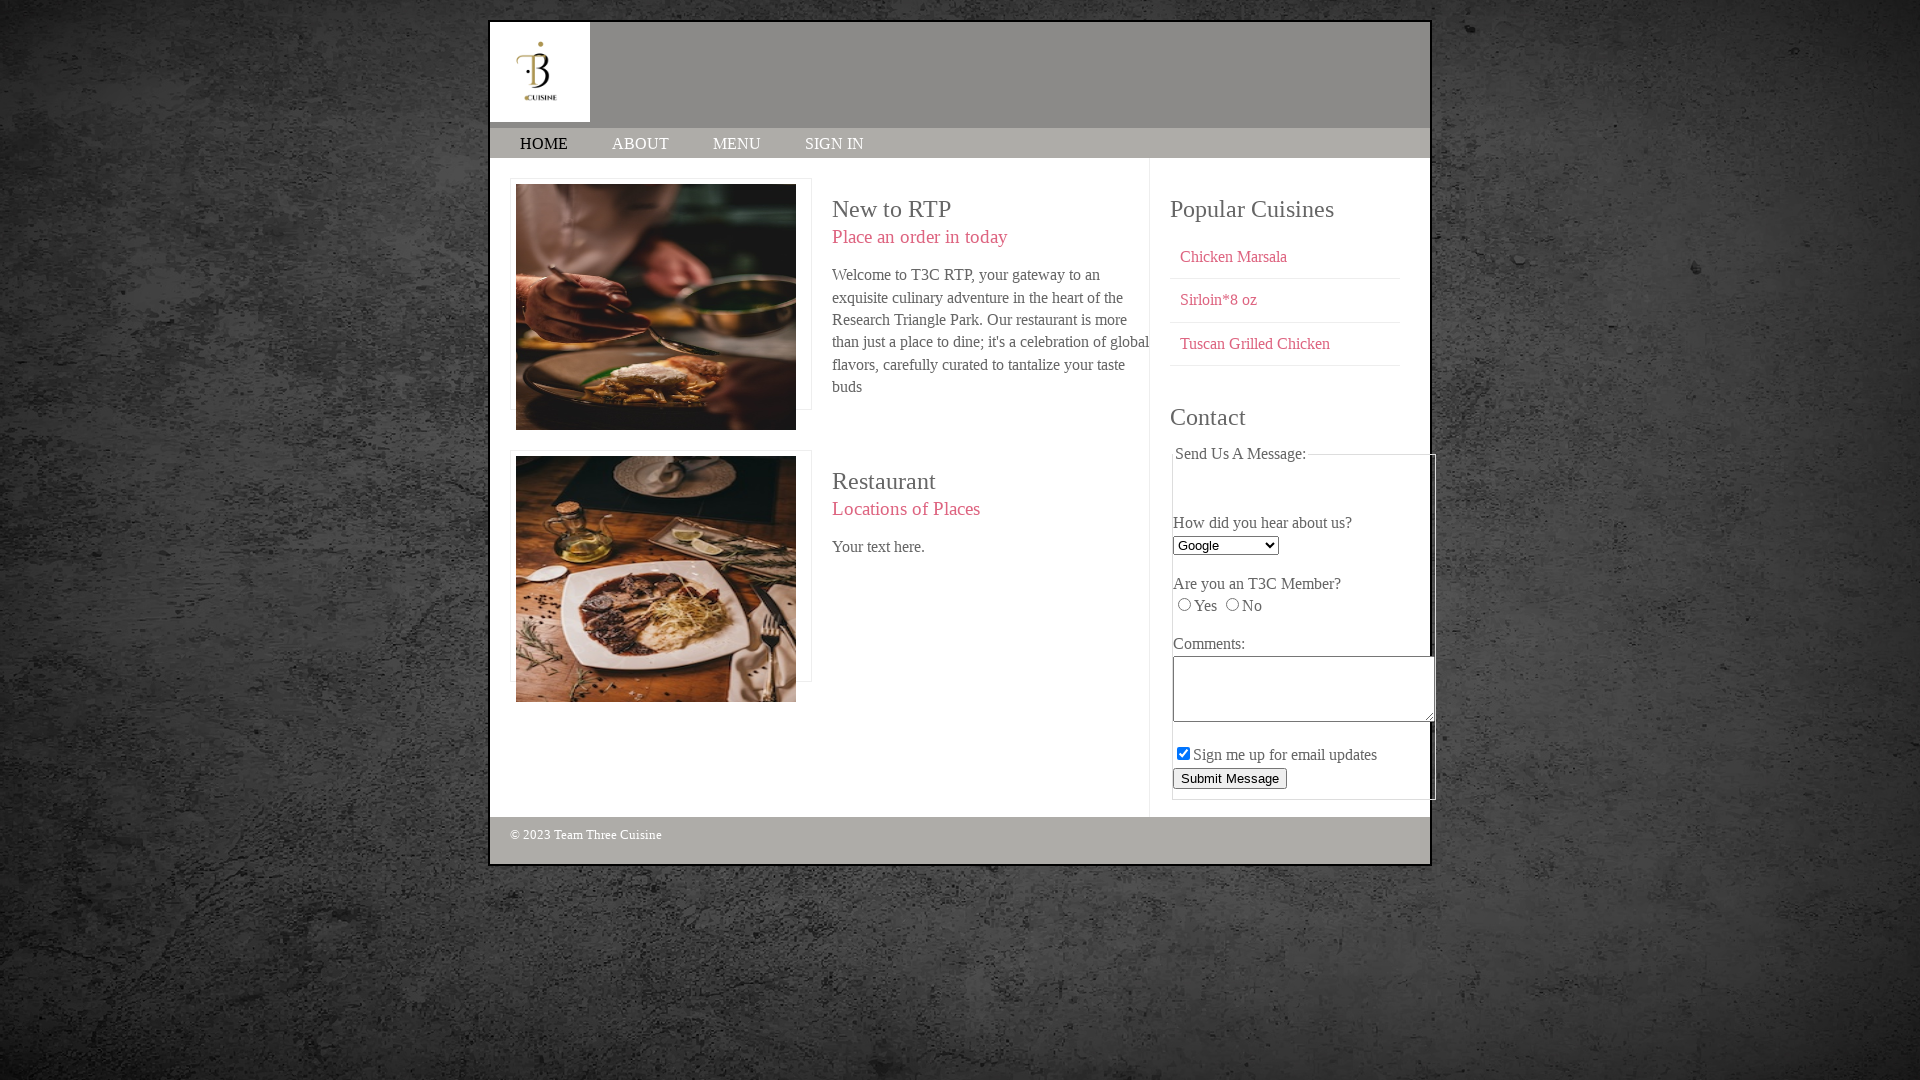

Clicked the button on the webpage at (1230, 778) on xpath=//html/body/div/aside/section[2]/form/fieldset/button
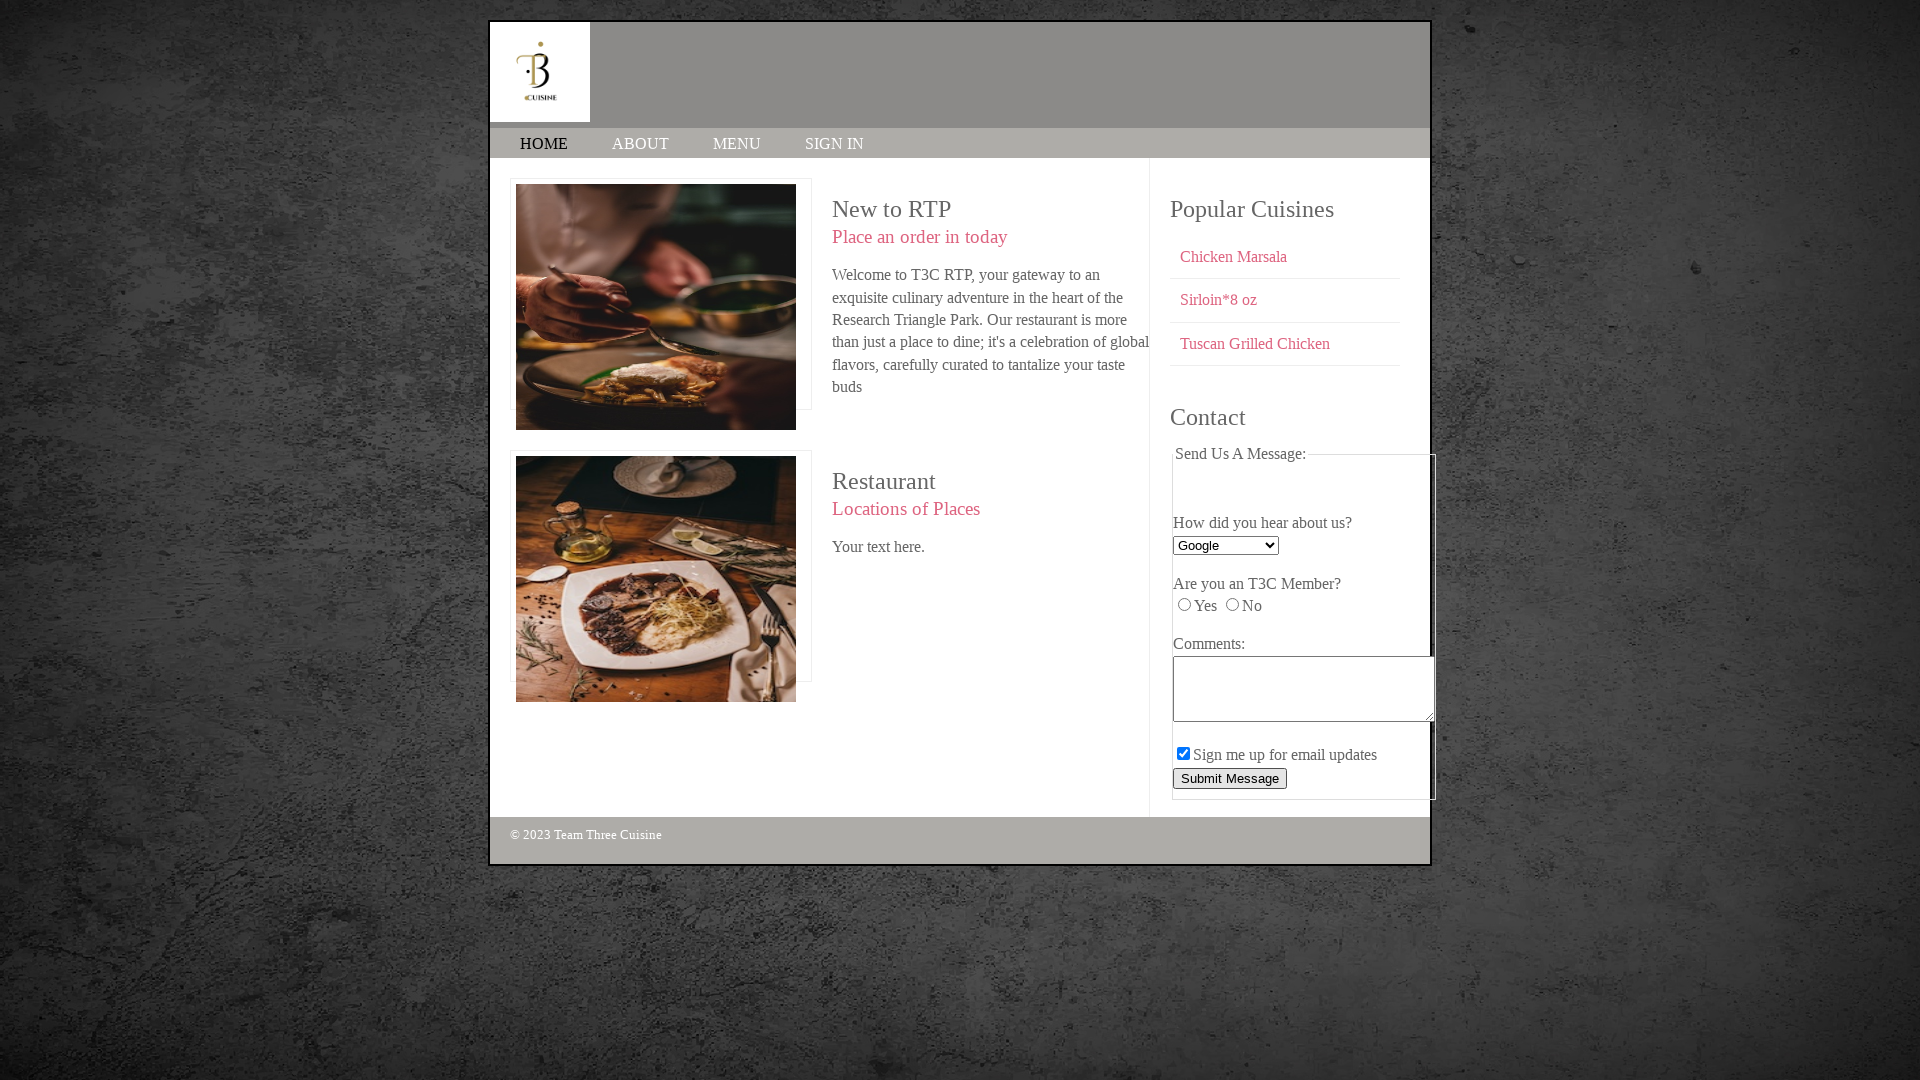

Waited for popup message to appear
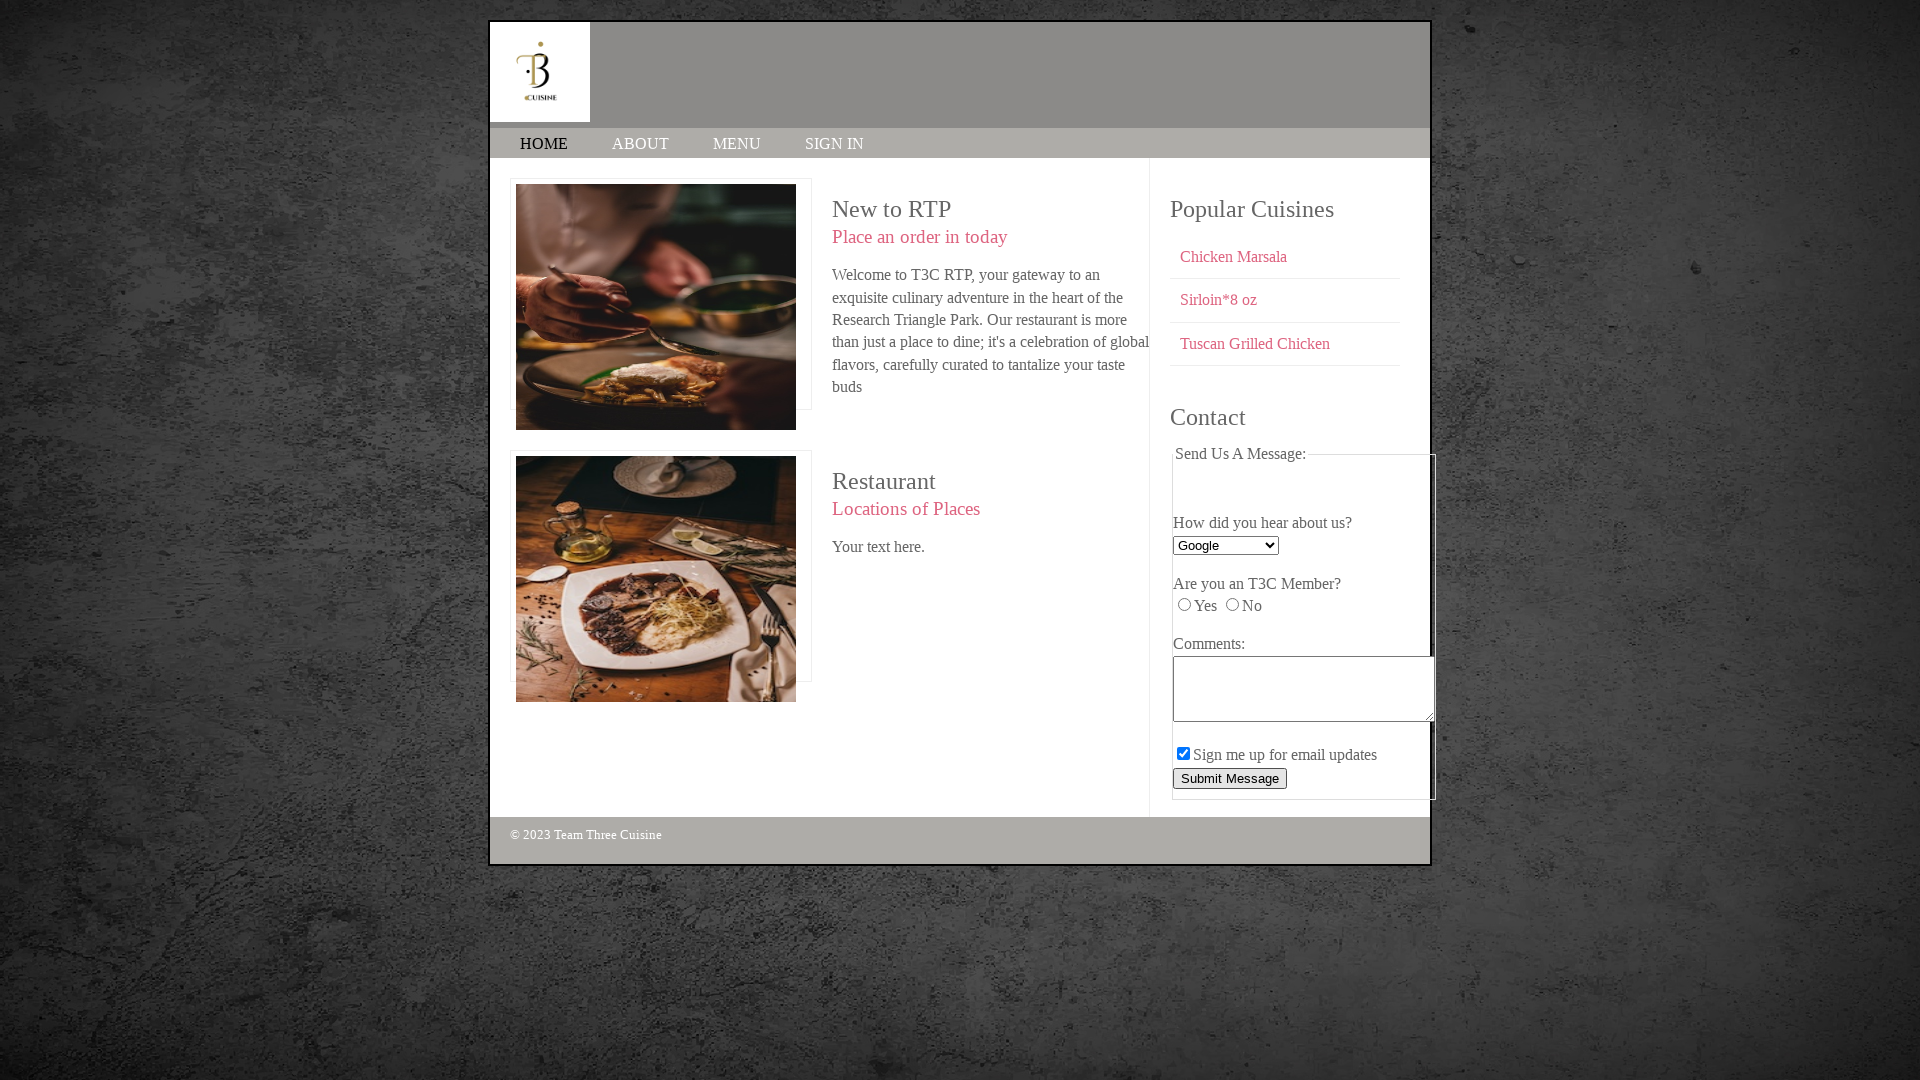

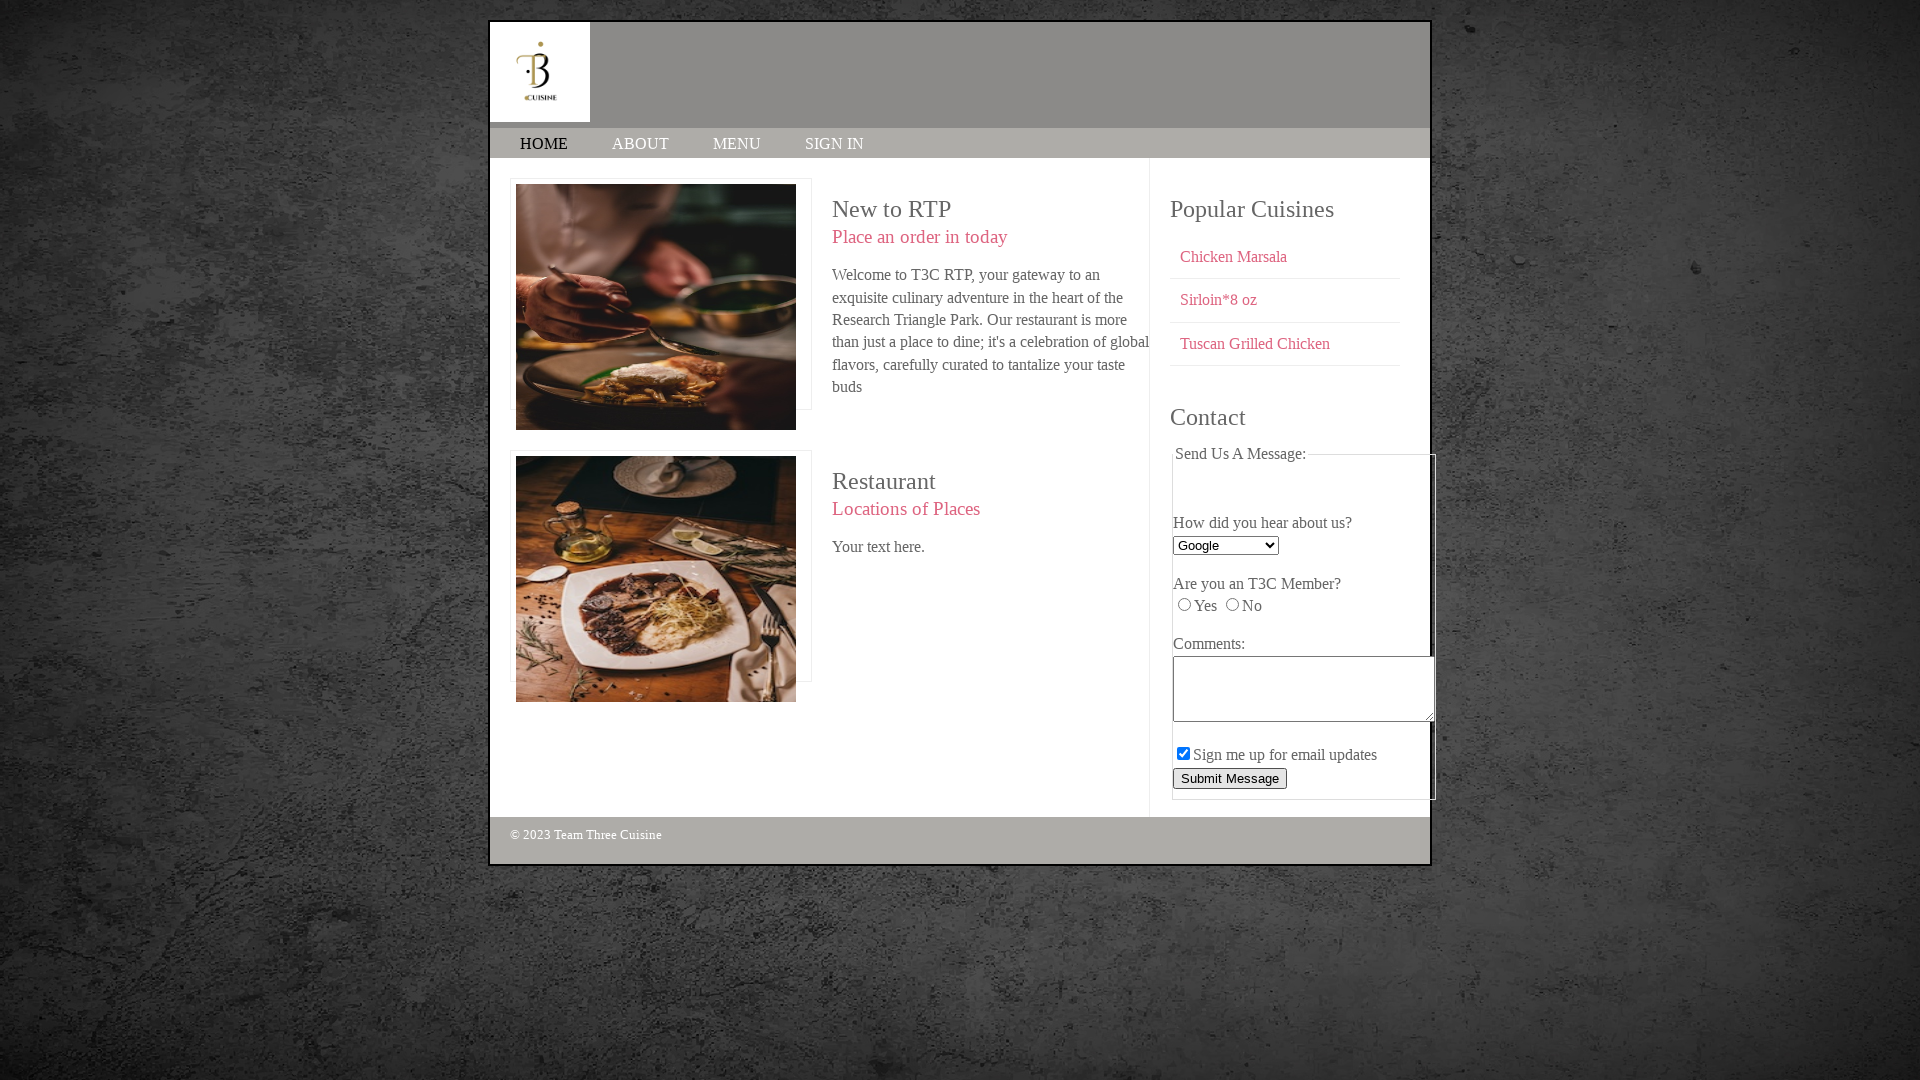